Tests clicking a prompt button, entering text in the prompt dialog, and verifying the entered text is displayed

Starting URL: https://demoqa.com/alerts

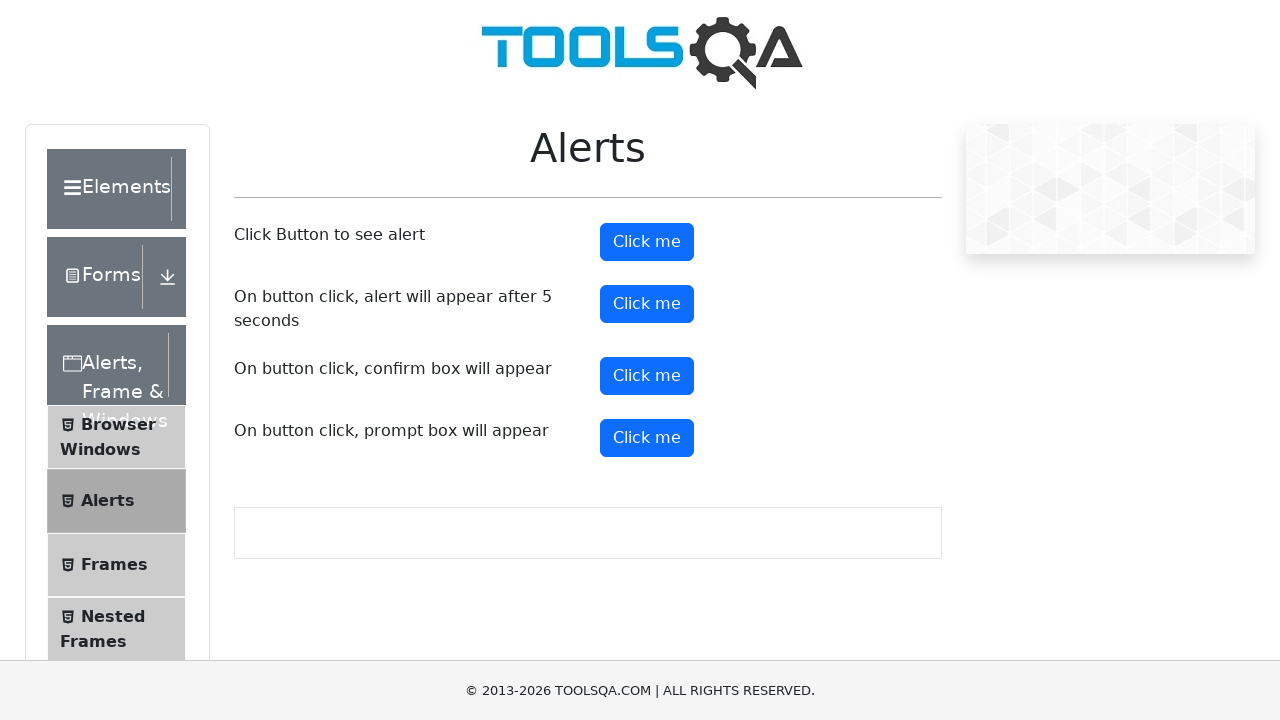

Waited for prompt button to be visible
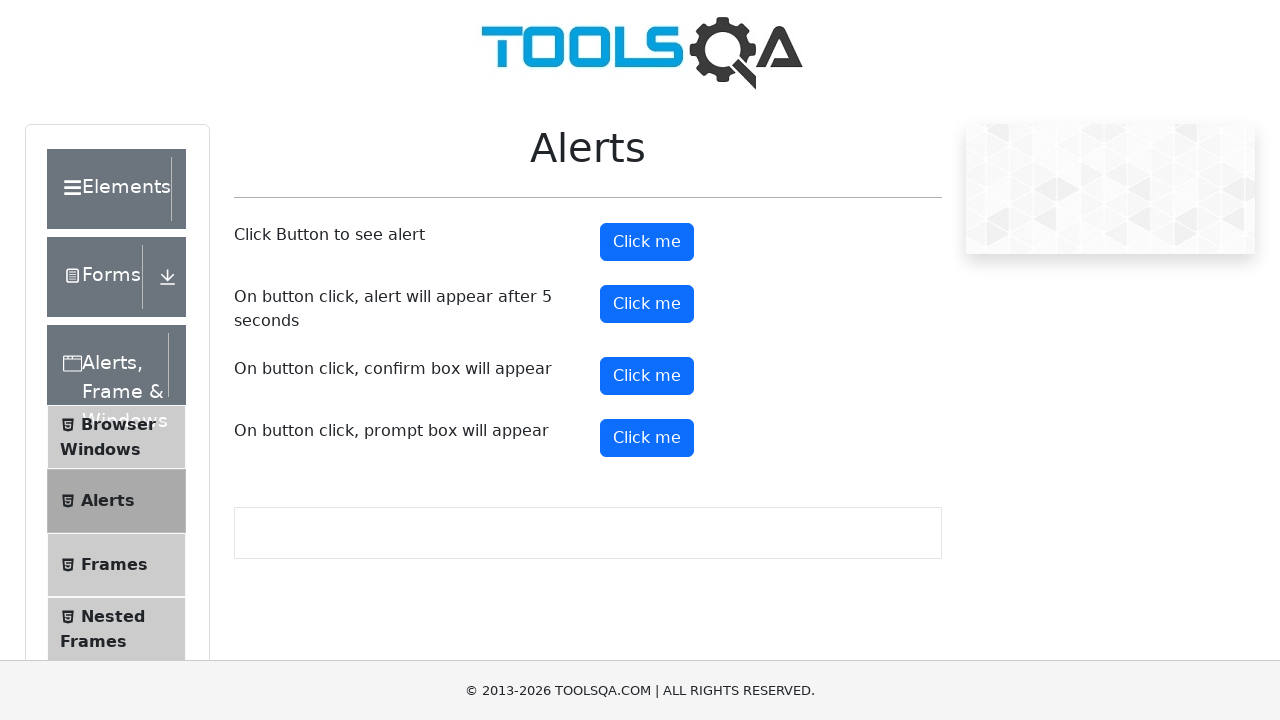

Set up dialog event handler
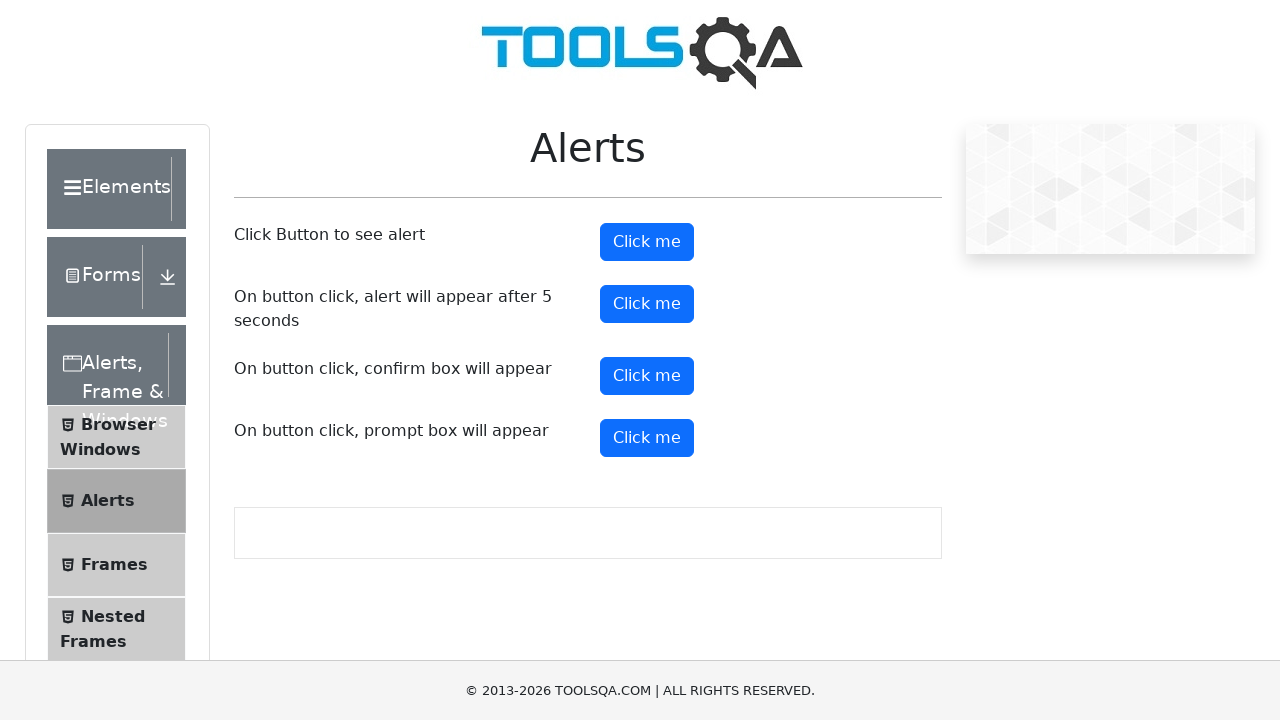

Clicked the prompt button at (647, 438) on #promtButton
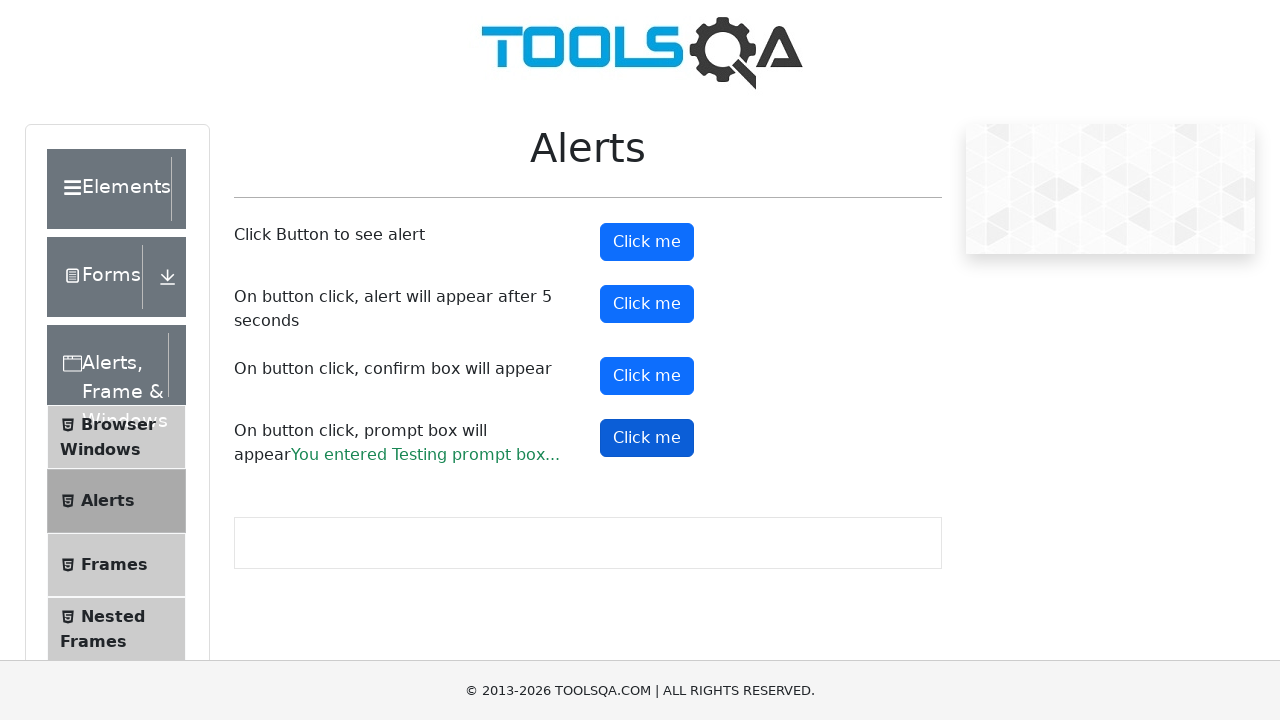

Result text element loaded
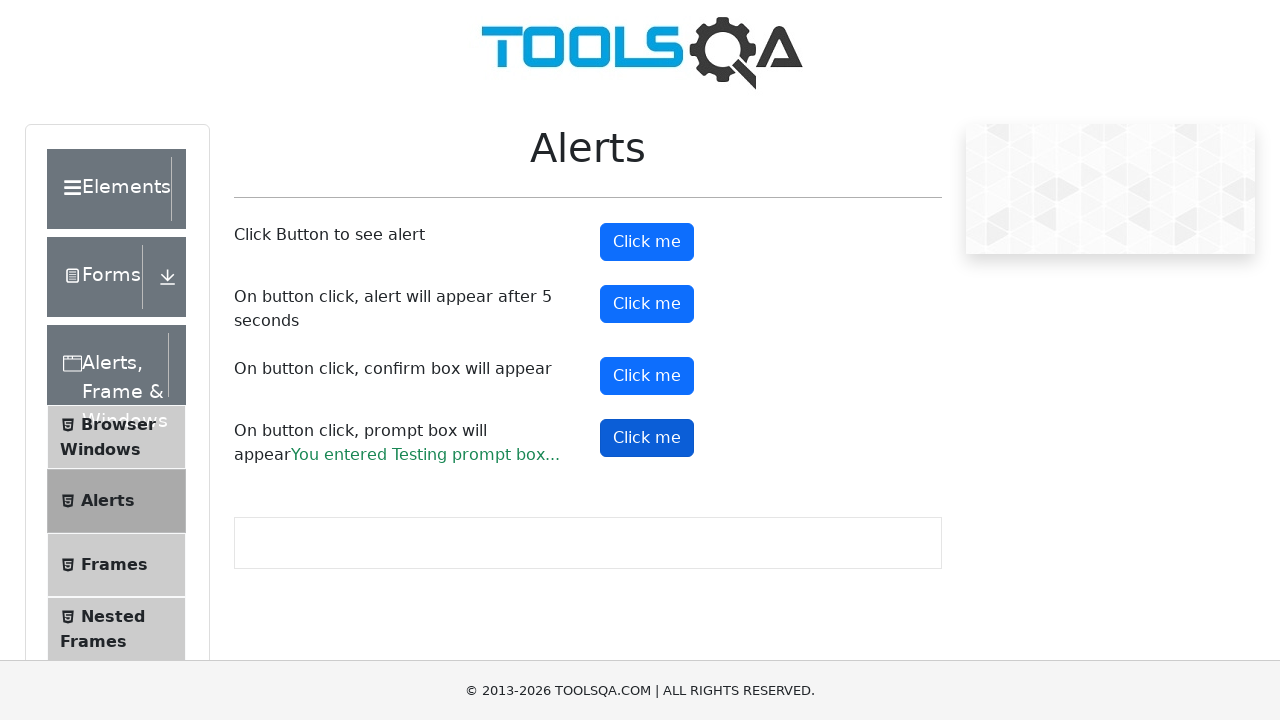

Retrieved result text from prompt
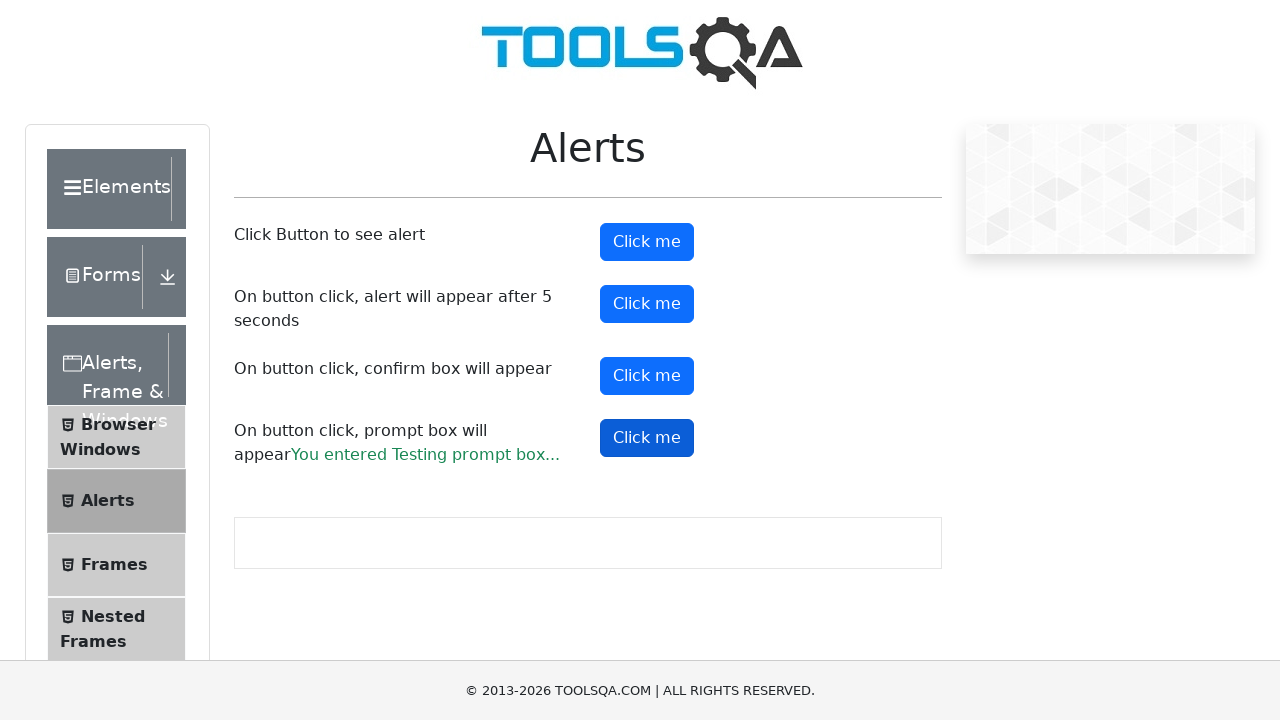

Verified result text is 'You entered Testing prompt box...'
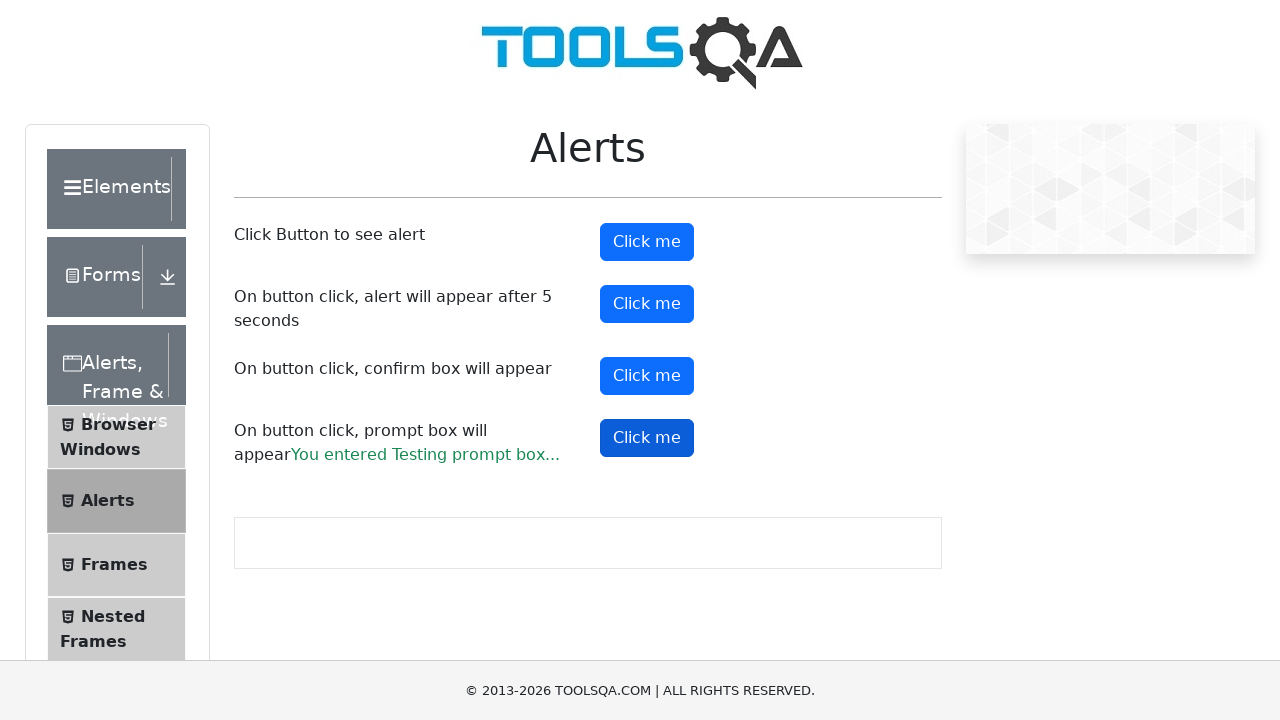

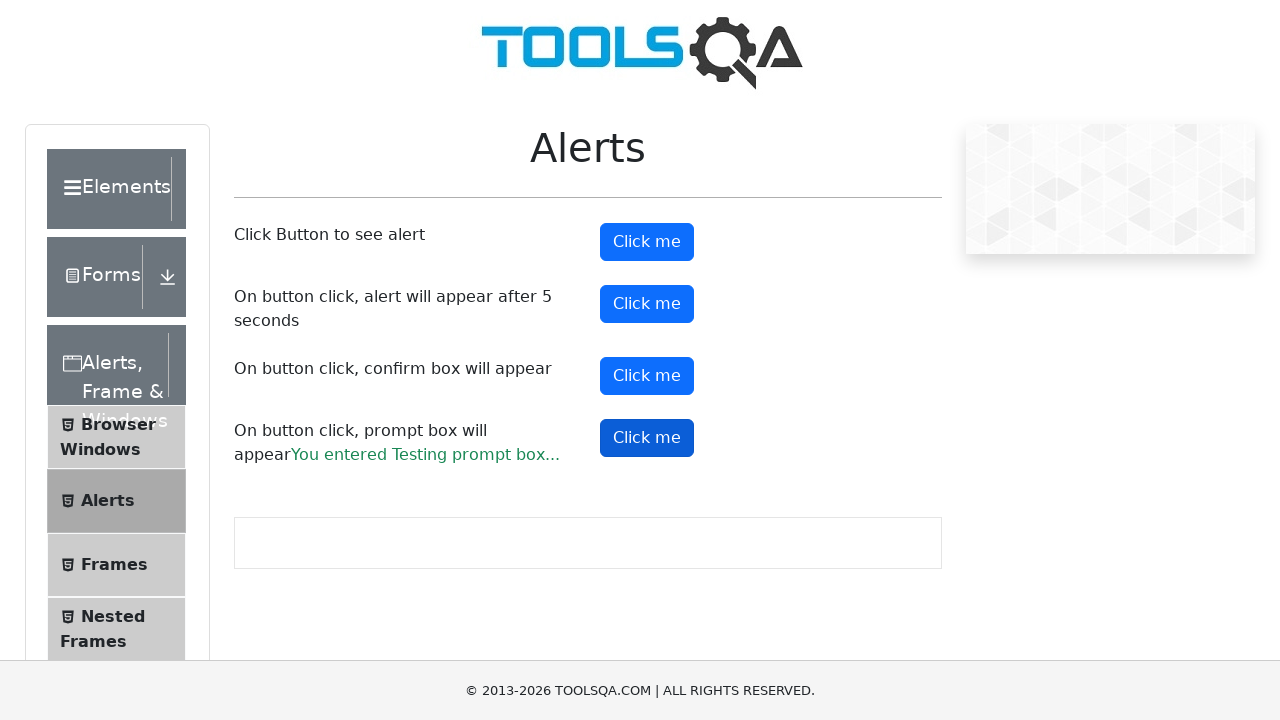